Tests keyboard actions by typing text into a textarea and performing a Ctrl+A (select all) keyboard shortcut using the Actions API

Starting URL: https://text-compare.com/

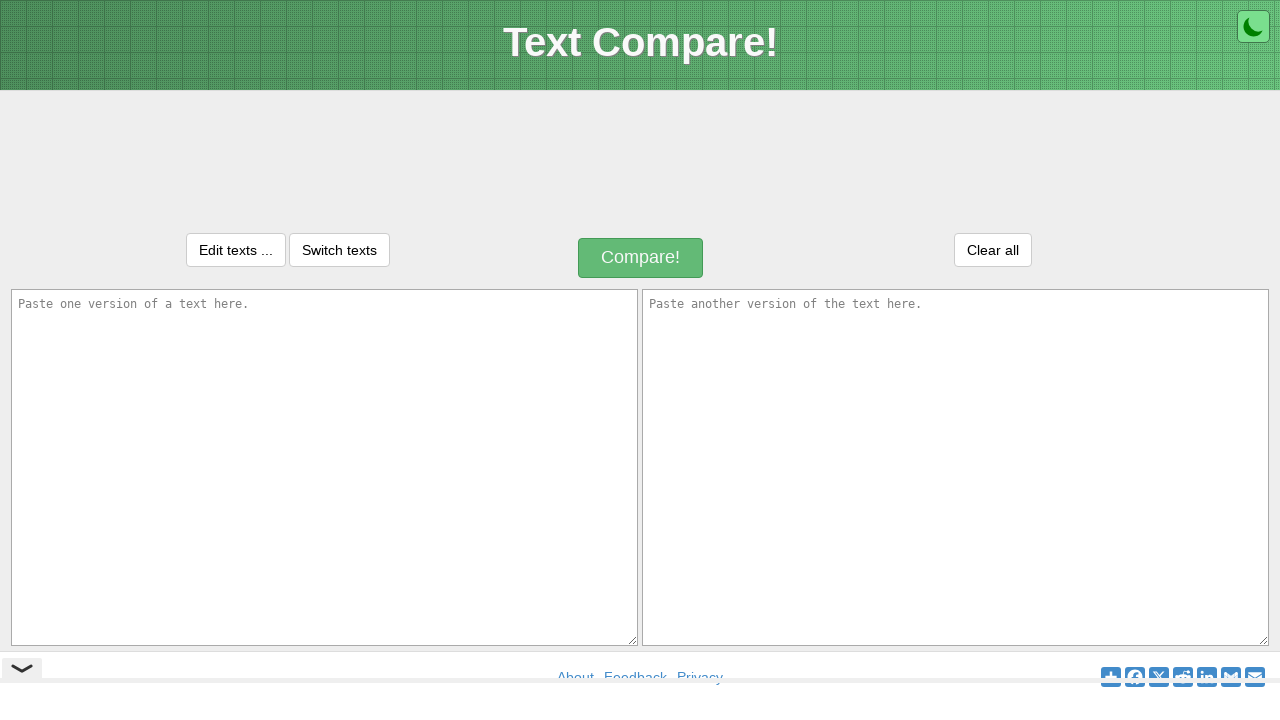

Filled textarea with 'Welcome To Automation ' on textarea#inputText1
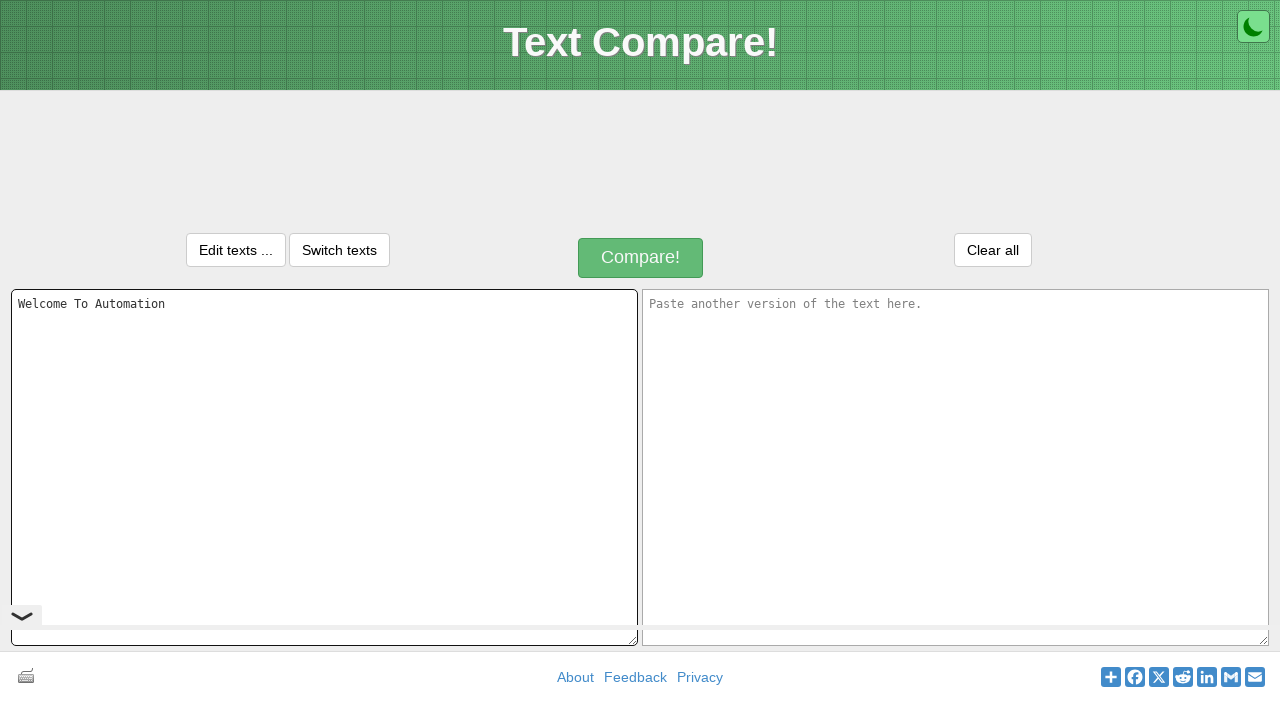

Clicked textarea to focus the element at (324, 467) on textarea#inputText1
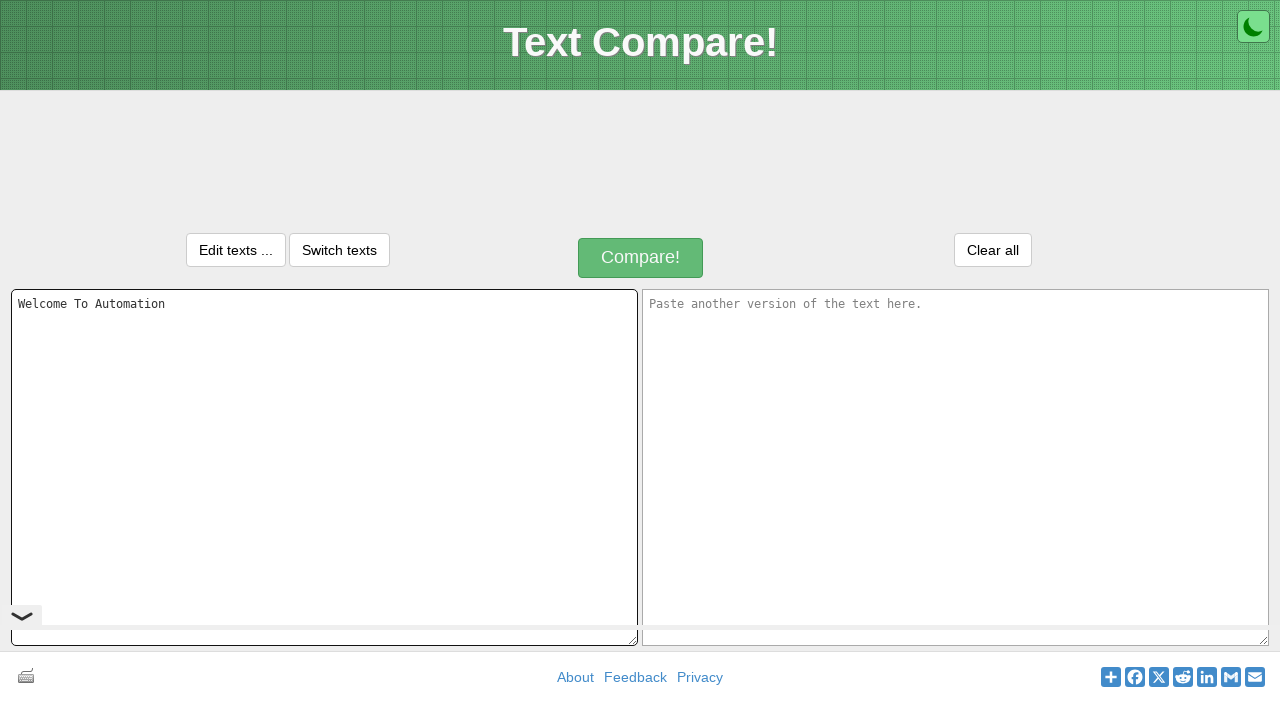

Pressed Ctrl+A to select all text in textarea
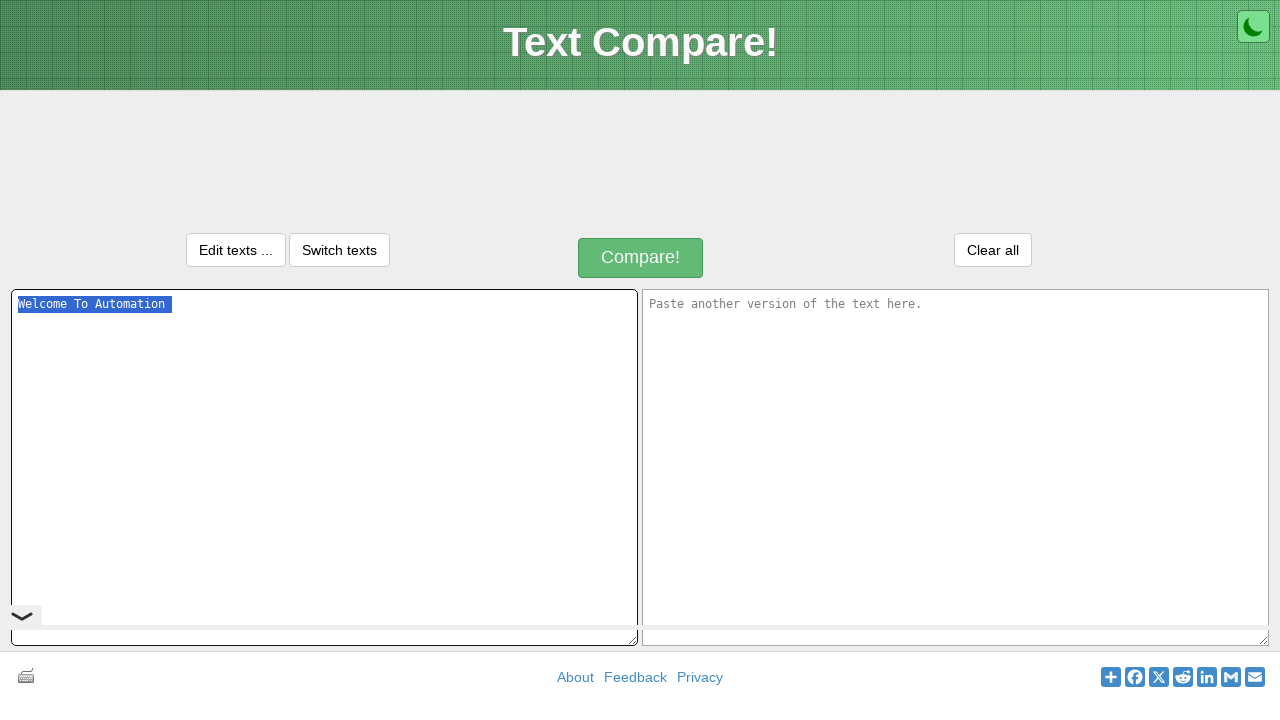

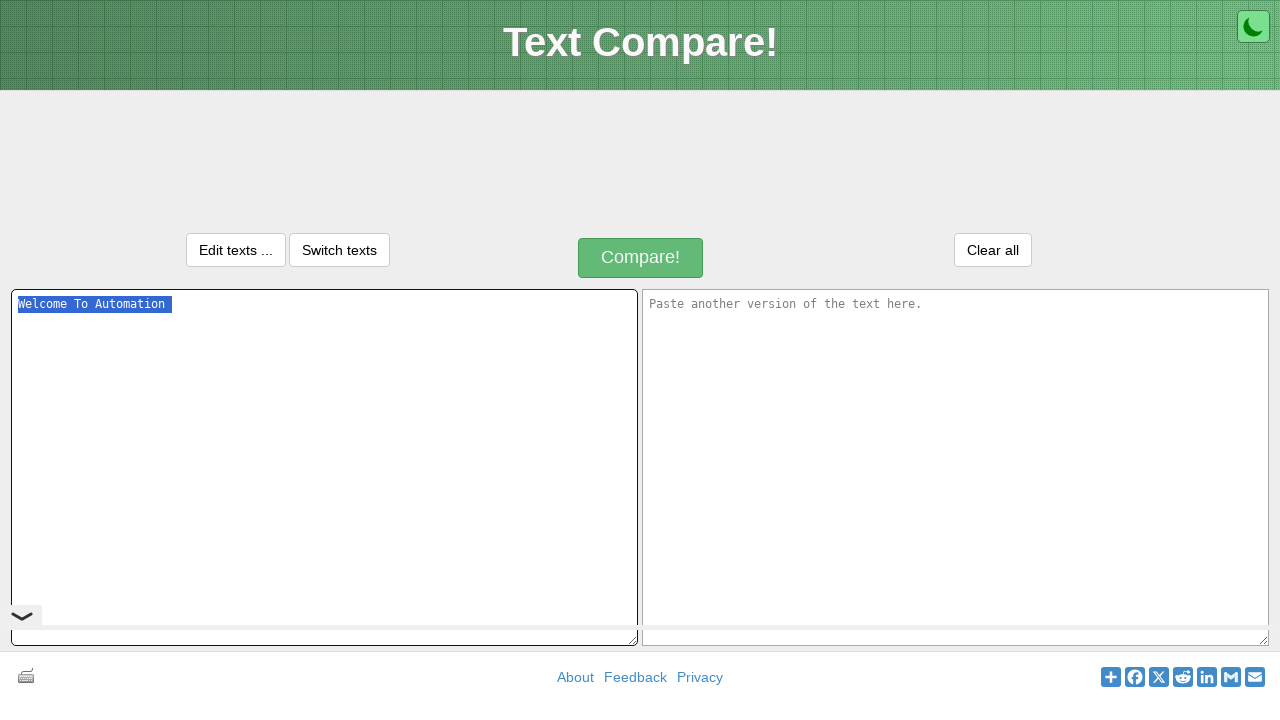